Tests adding todo items to the list by filling the input and pressing Enter, then verifying the items appear in the list.

Starting URL: https://demo.playwright.dev/todomvc

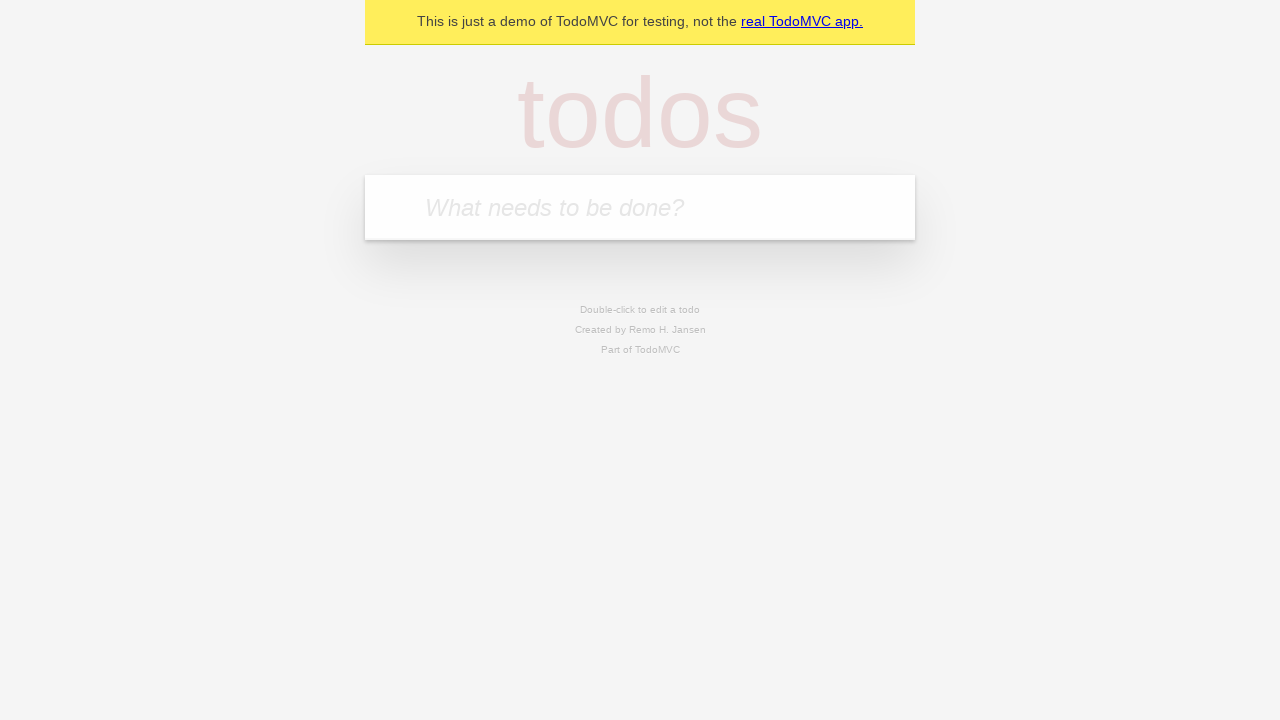

Filled todo input with 'buy some cheese' on internal:attr=[placeholder="What needs to be done?"i]
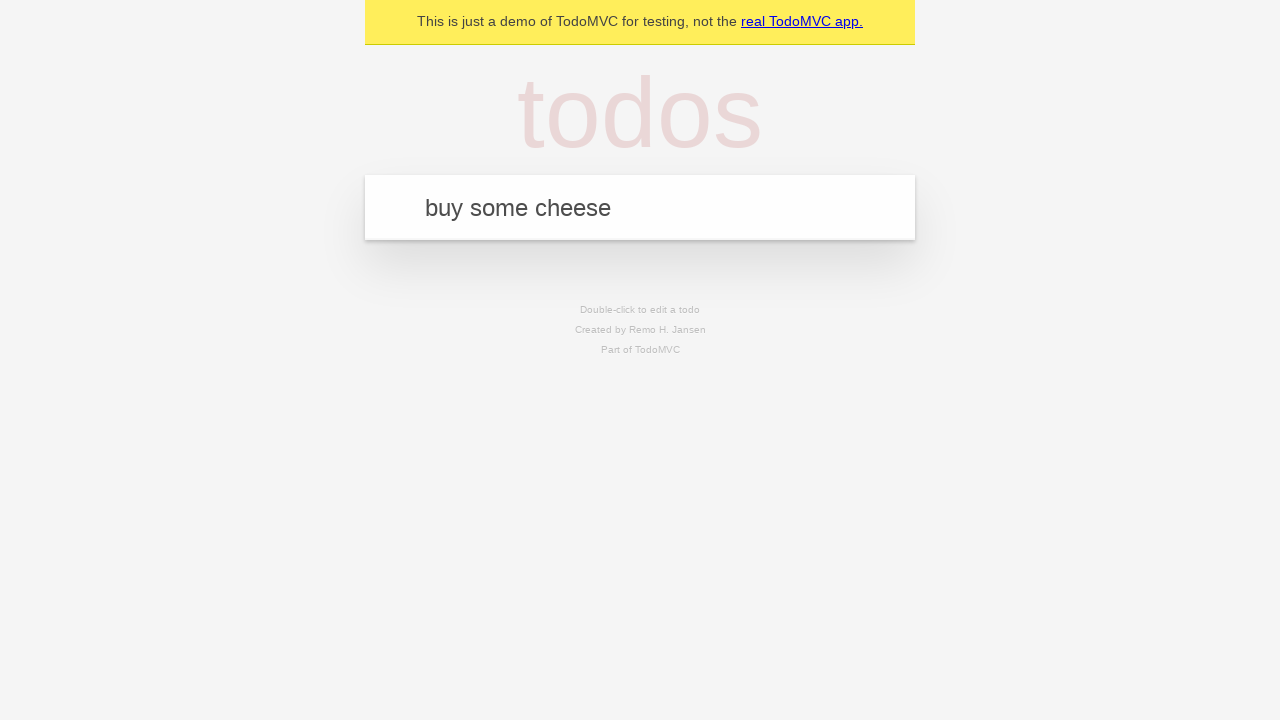

Pressed Enter to add first todo item on internal:attr=[placeholder="What needs to be done?"i]
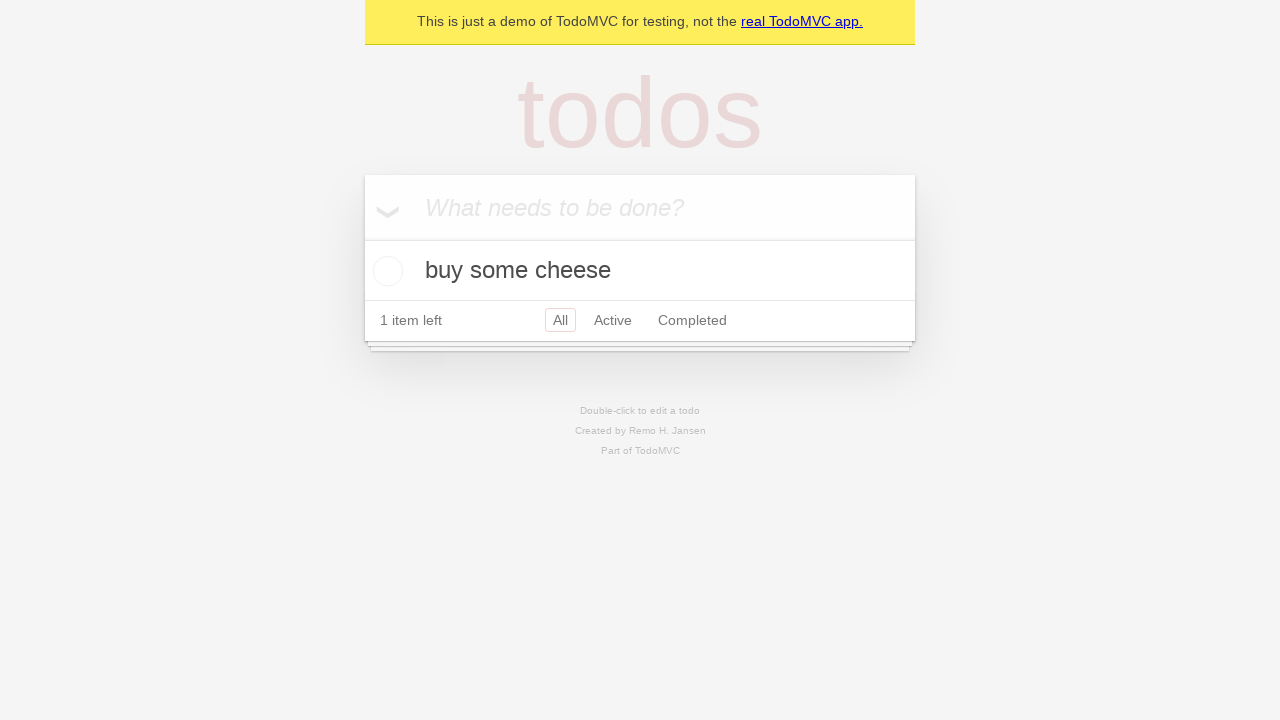

First todo item appeared in the list
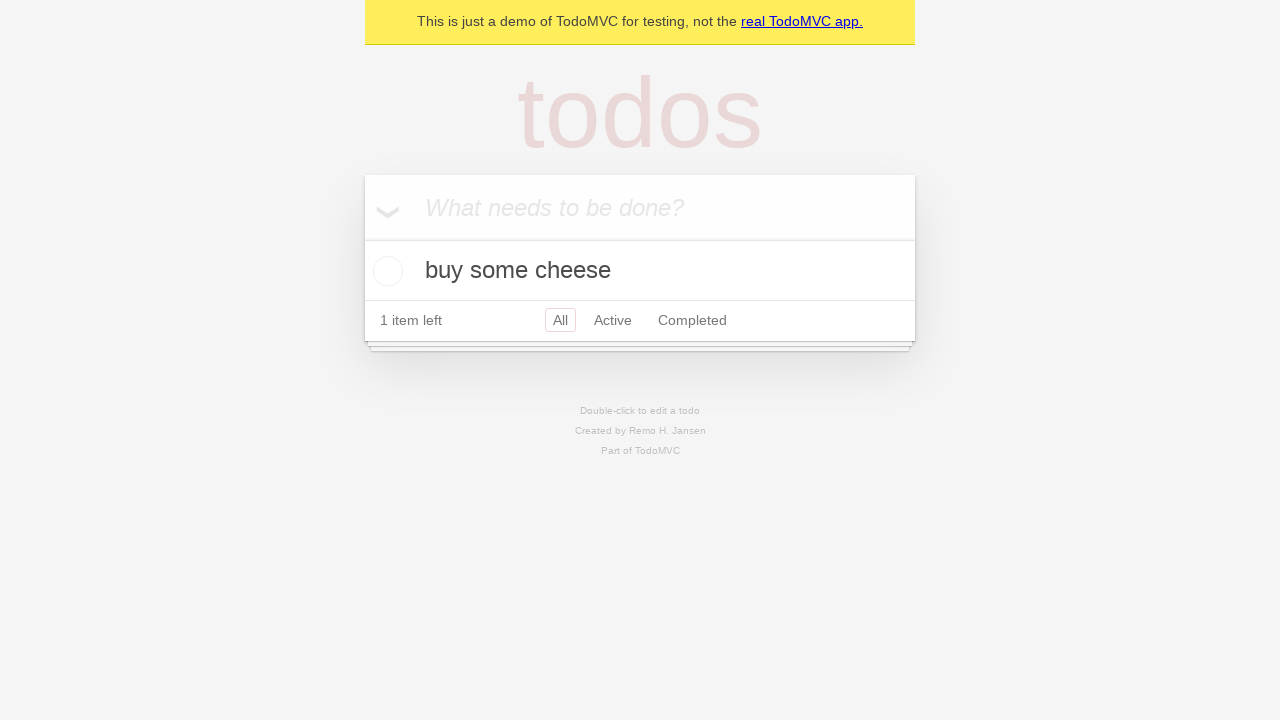

Filled todo input with 'feed the cat' on internal:attr=[placeholder="What needs to be done?"i]
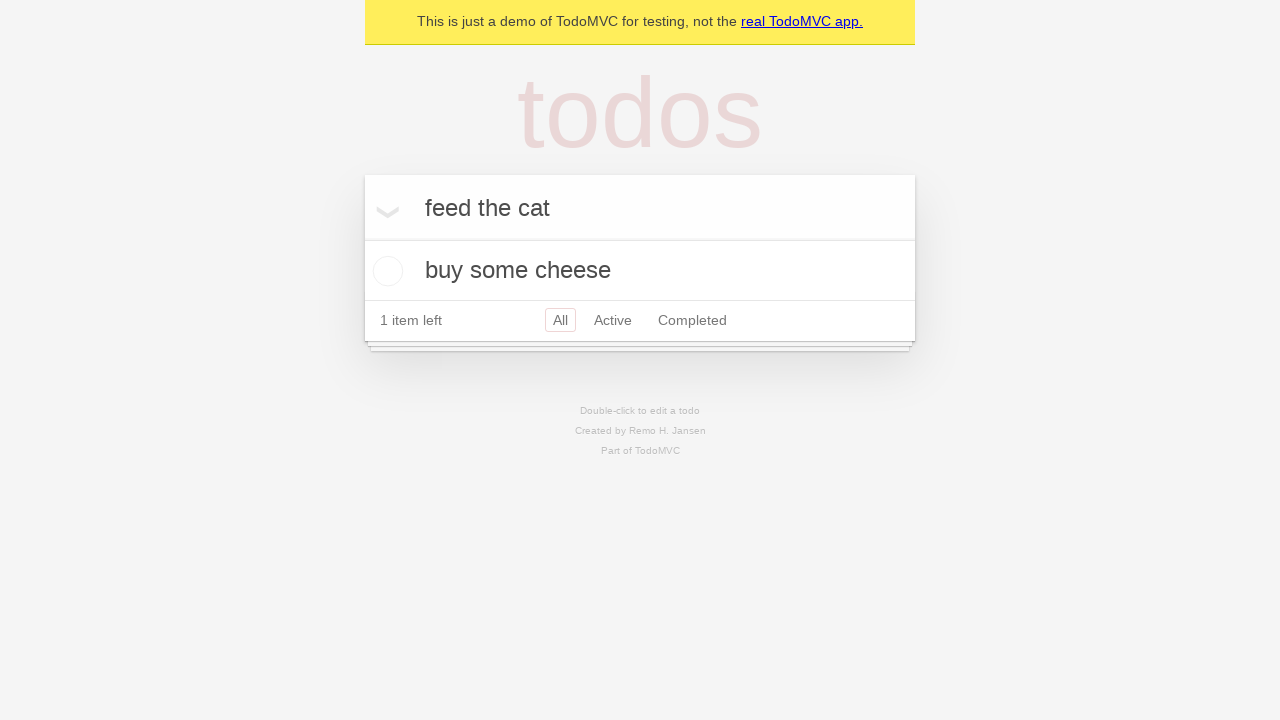

Pressed Enter to add second todo item on internal:attr=[placeholder="What needs to be done?"i]
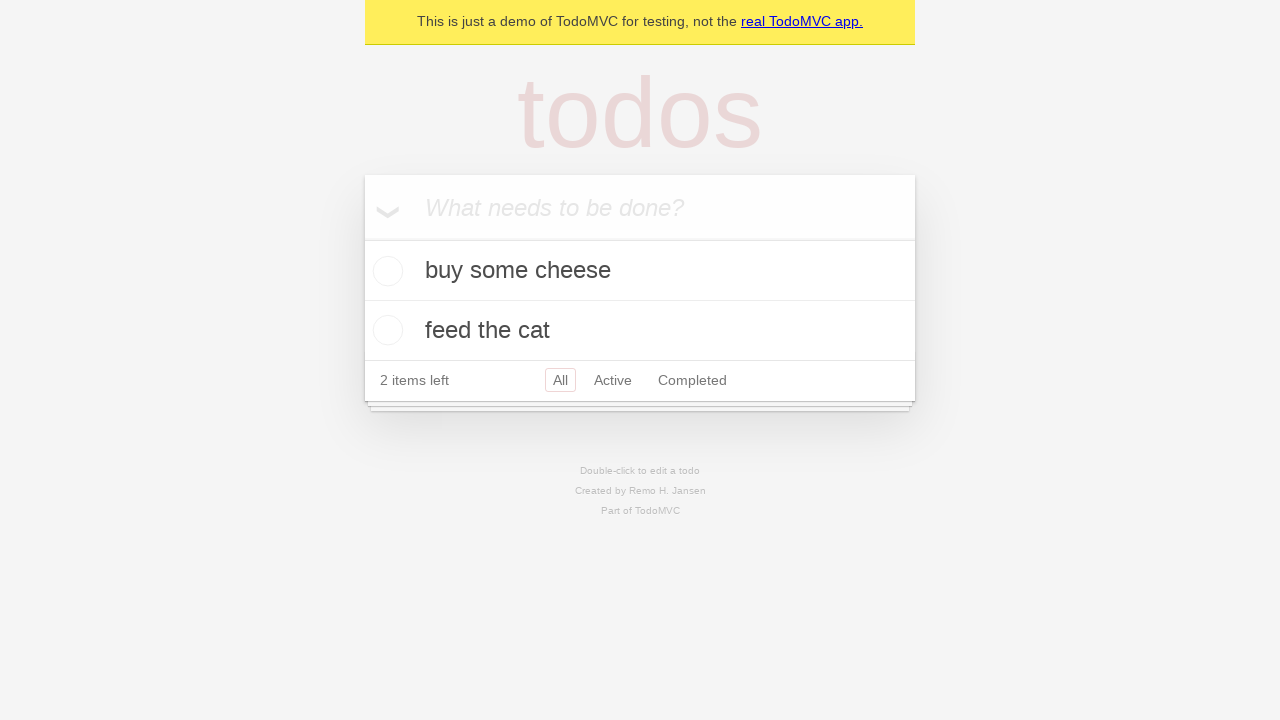

Second todo item appeared in the list
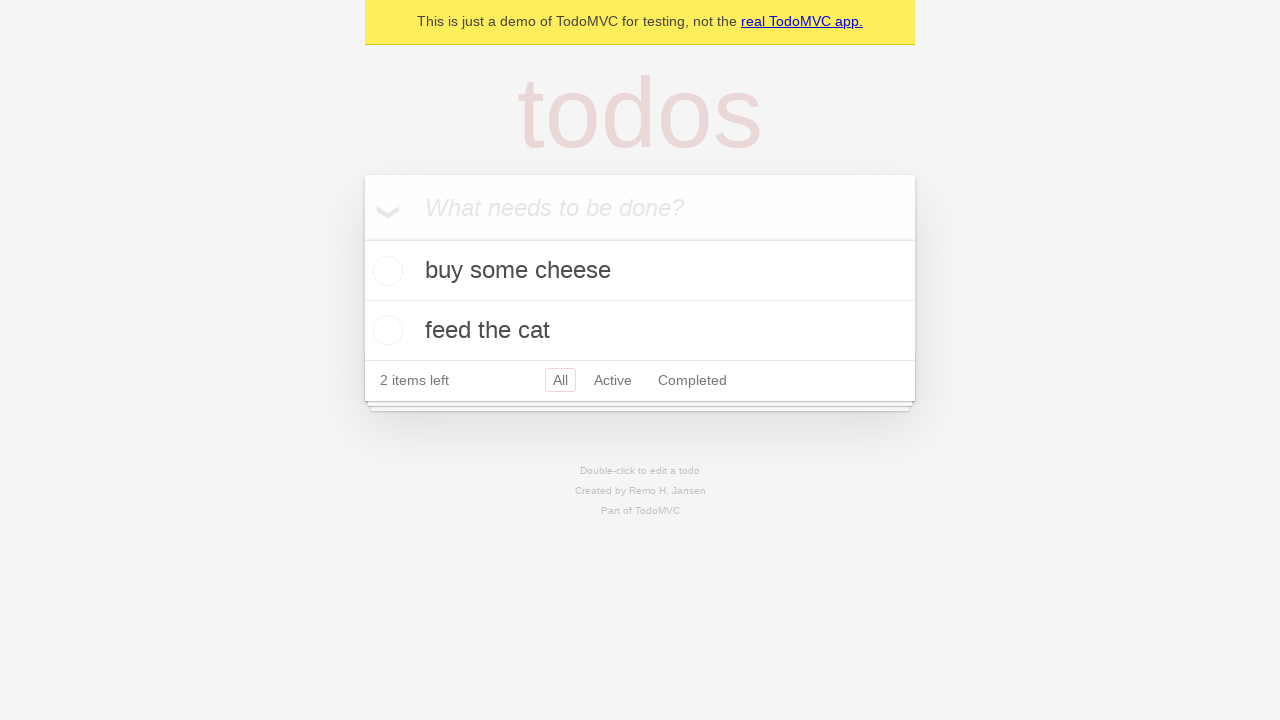

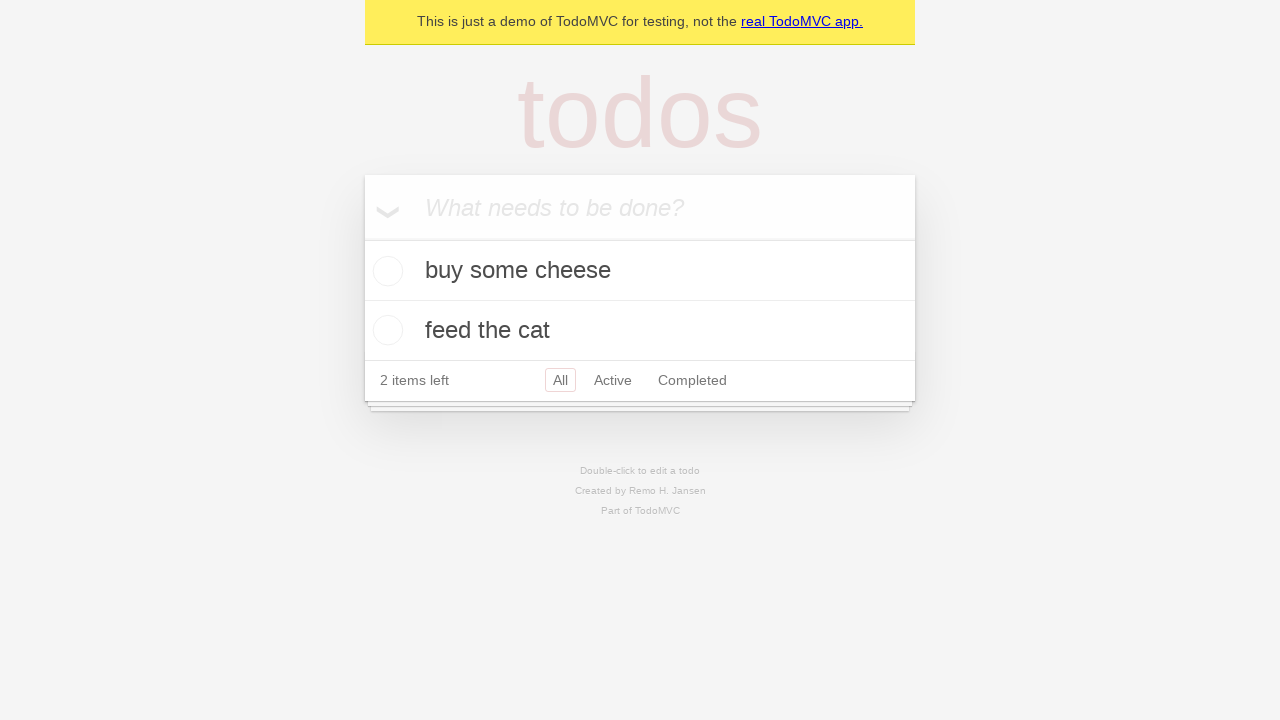